Tests Dynamic Content page by clicking on 'click here' link to refresh content

Starting URL: https://the-internet.herokuapp.com

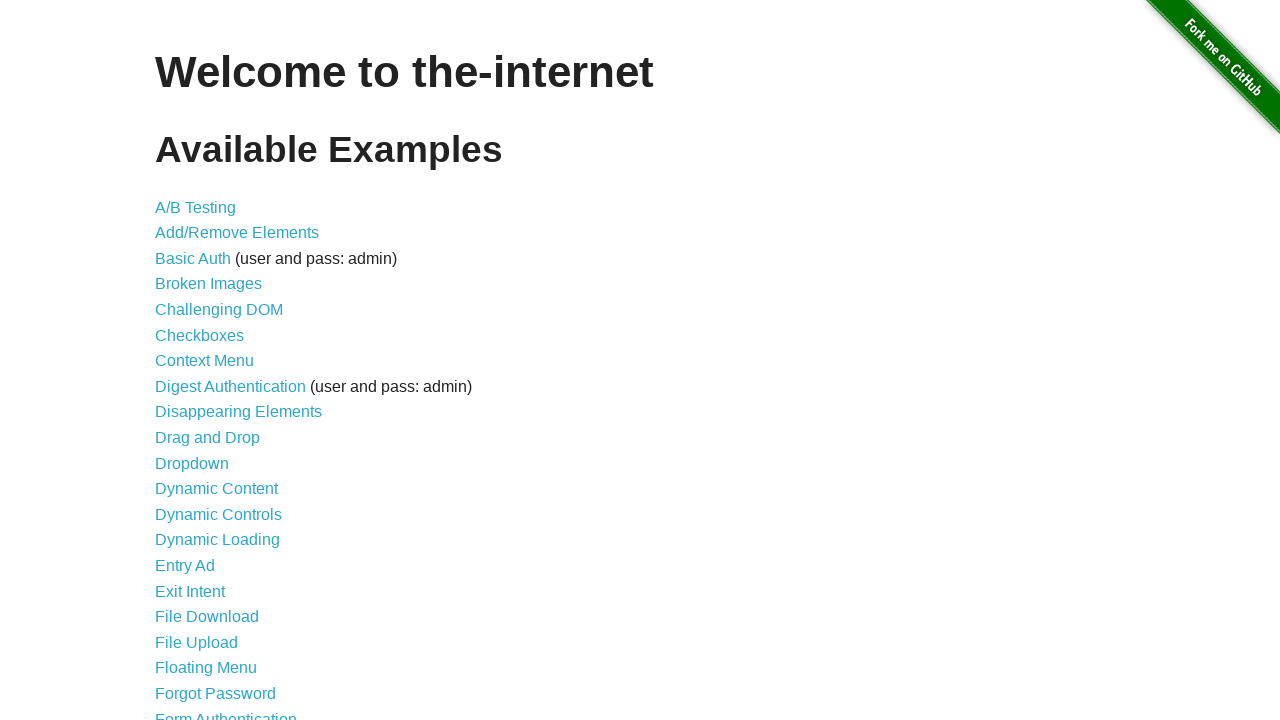

Clicked on Dynamic Content link at (216, 489) on text=Dynamic Content
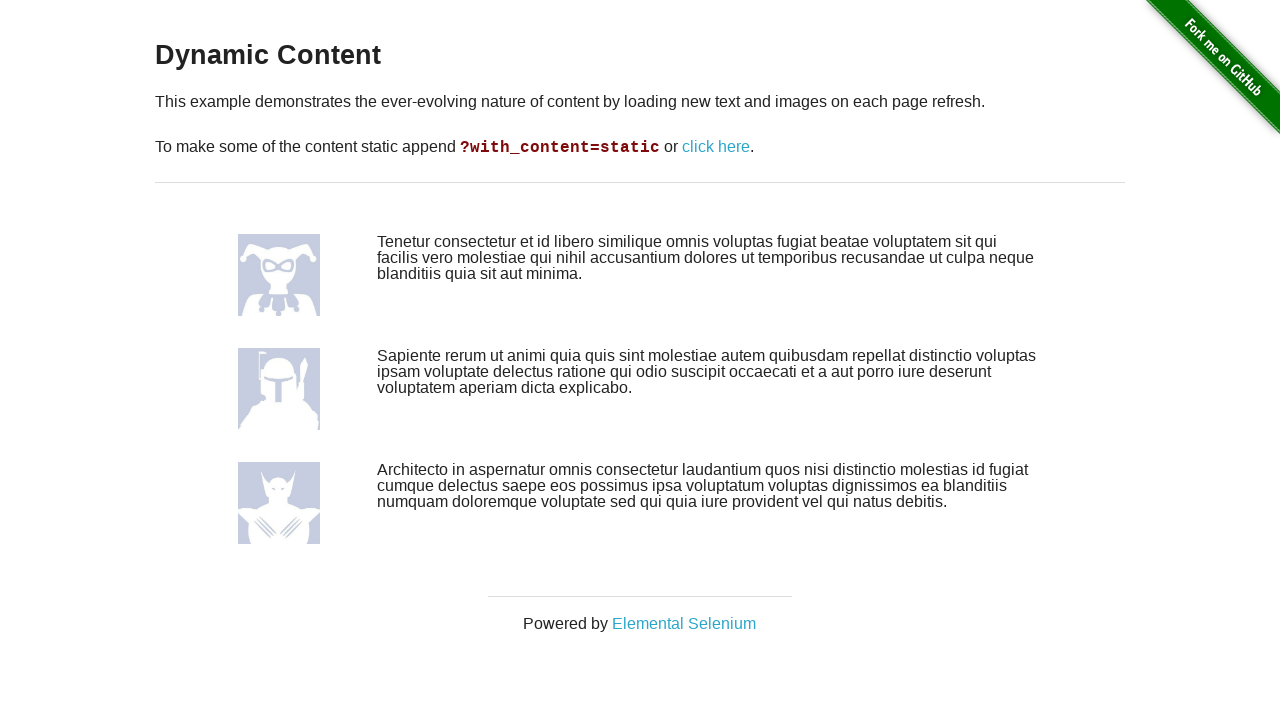

Navigated to Dynamic Content page
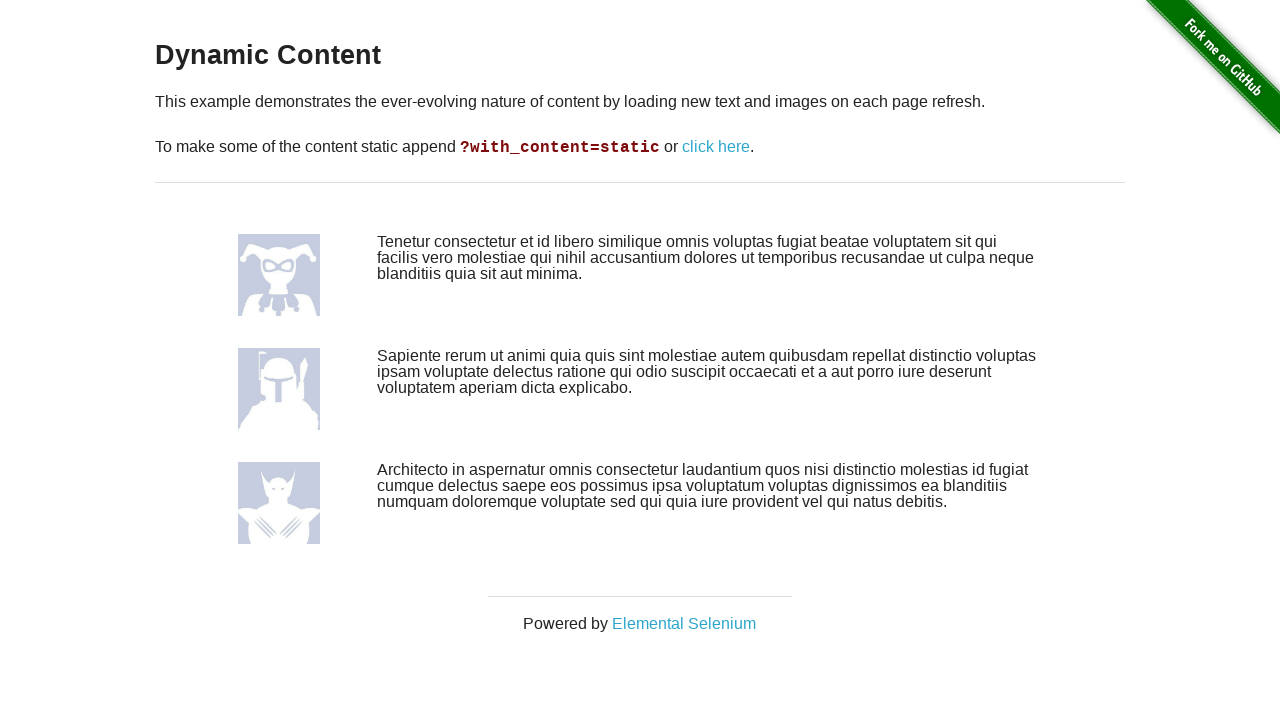

Waited for 'click here' link to appear
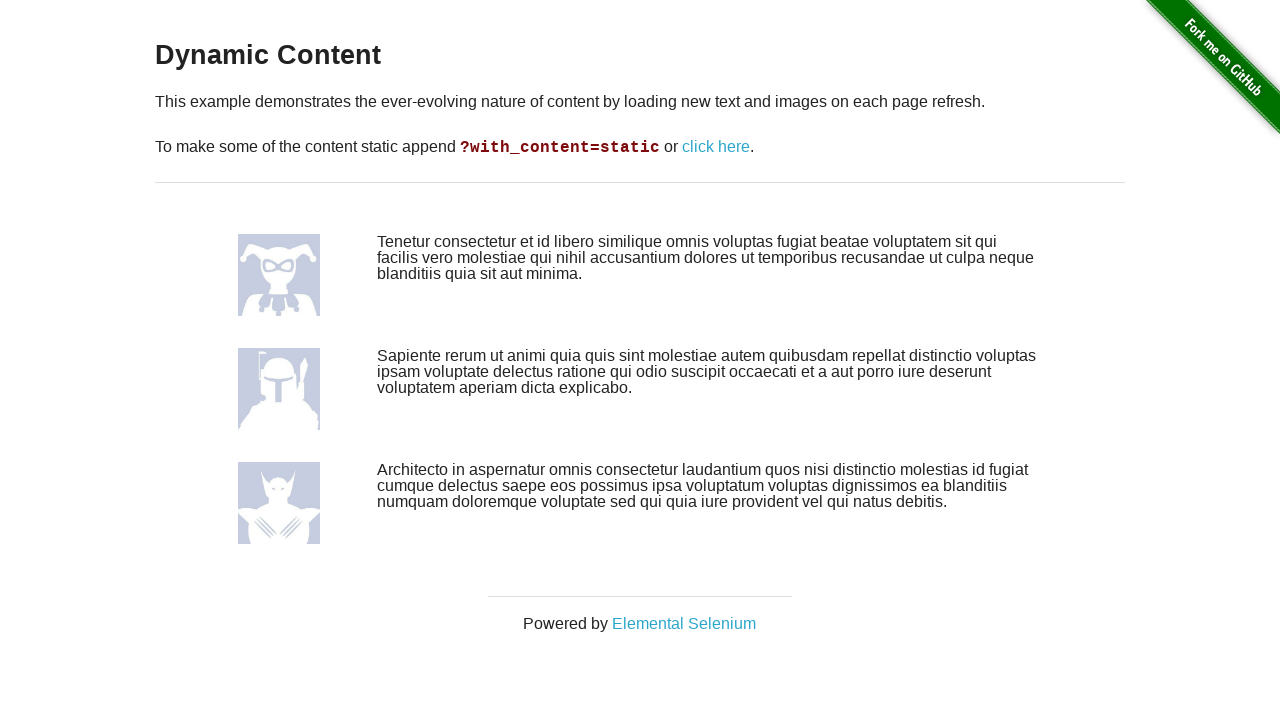

Clicked on 'click here' link to refresh dynamic content at (716, 147) on text=click here
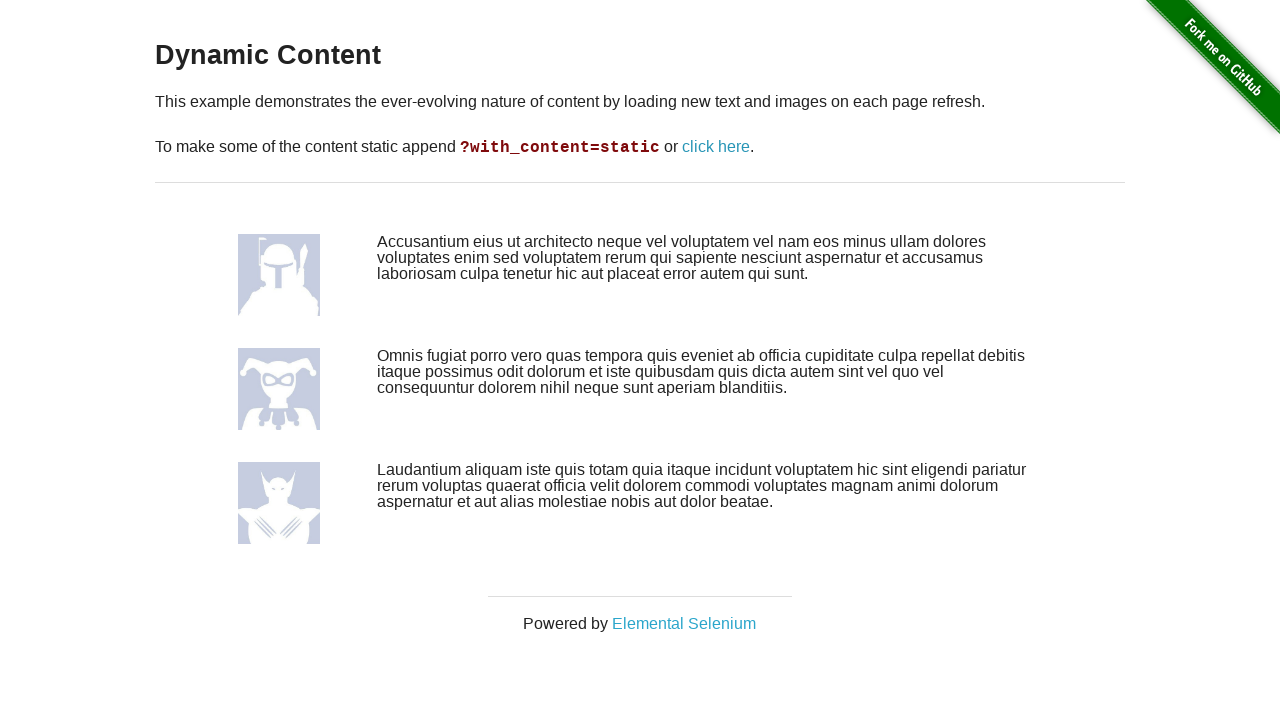

Dynamic content reloaded successfully
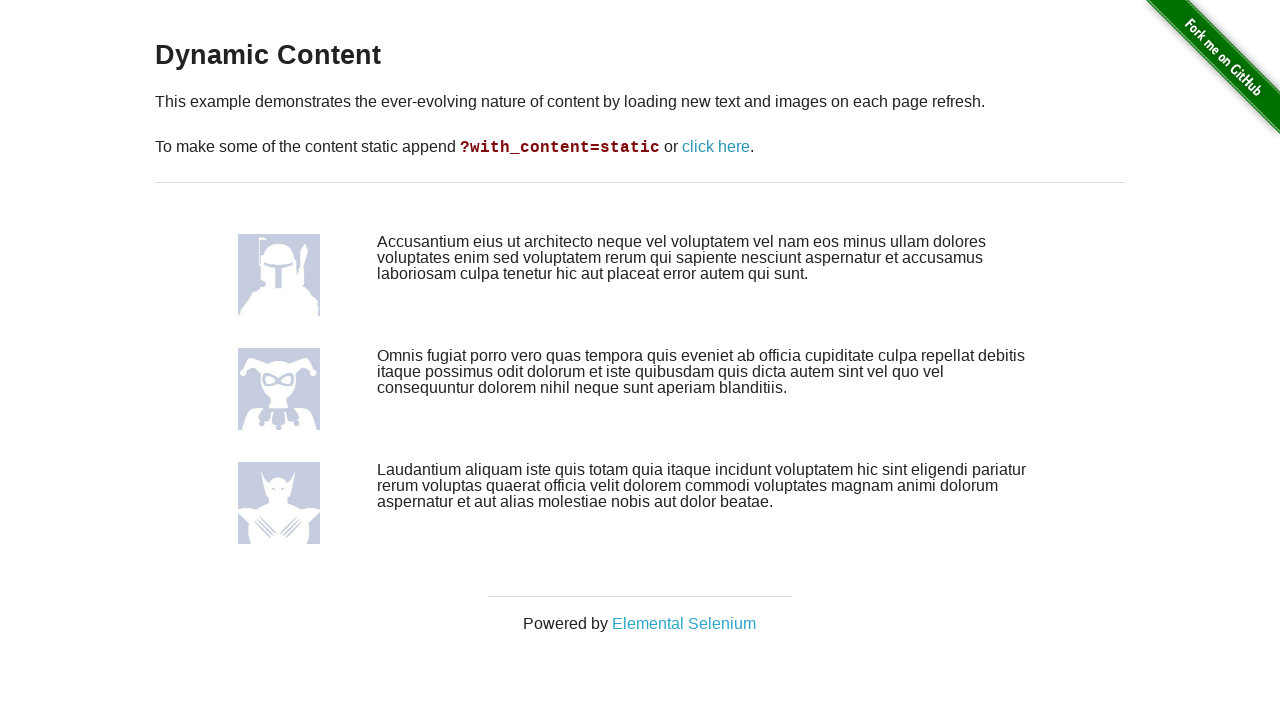

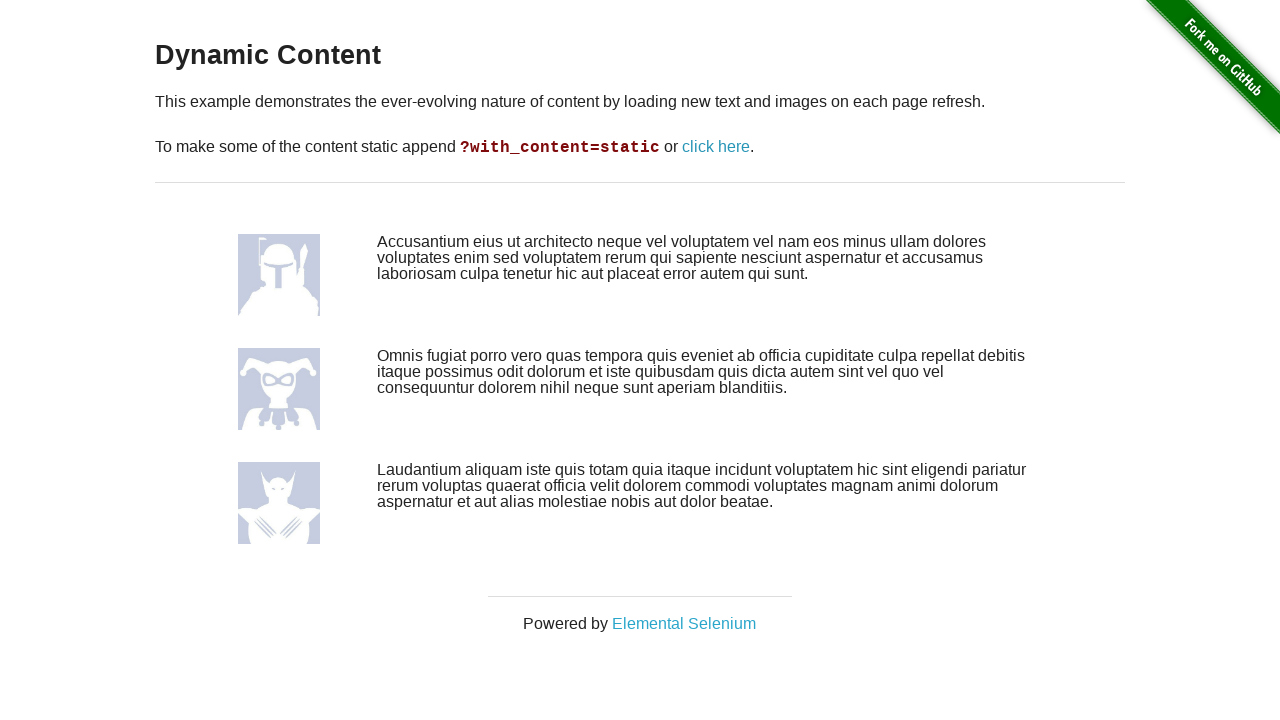